Tests the Python.org search functionality by entering "pycon" as a search term and verifying that results are returned

Starting URL: https://www.python.org

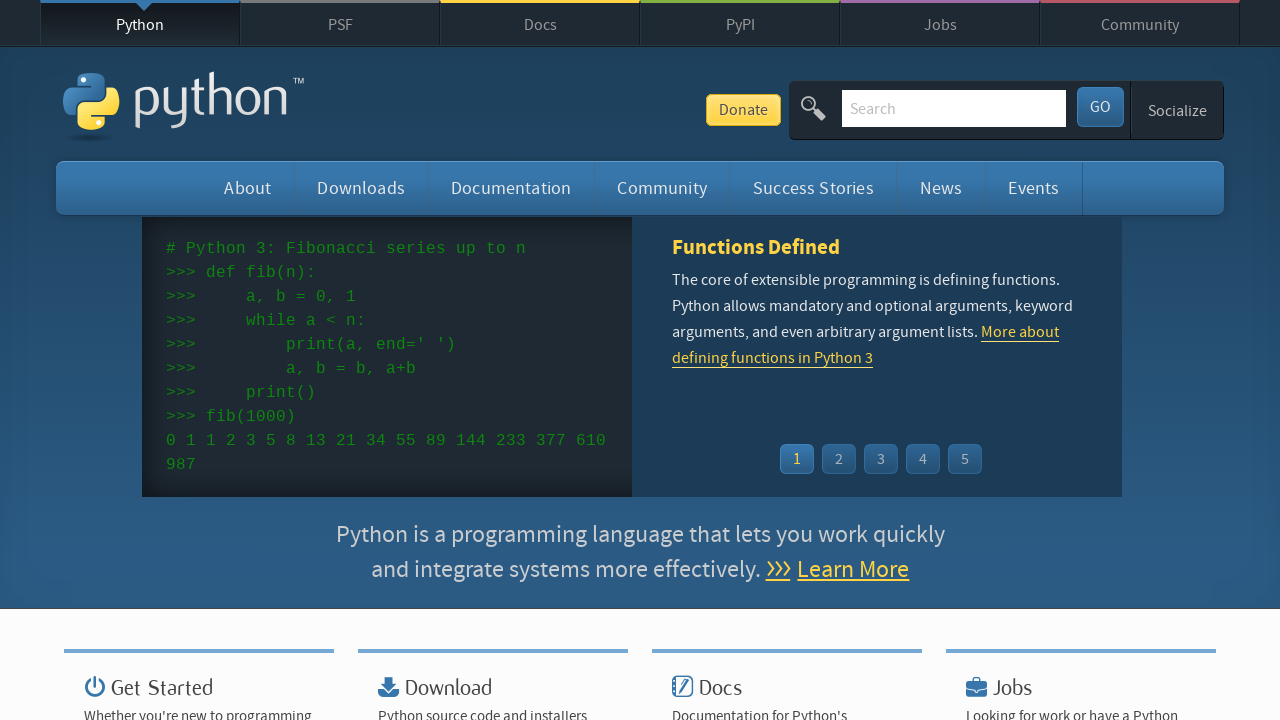

Verified Python.org page title contains 'Python'
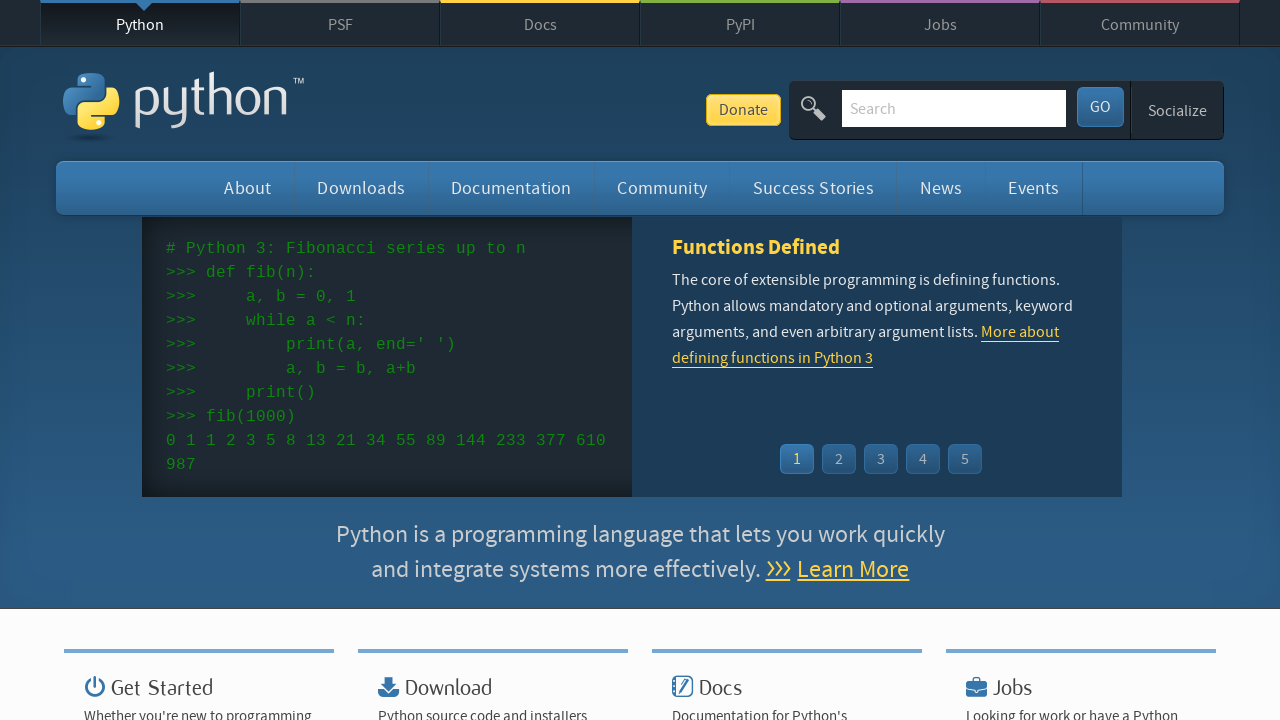

Filled search box with 'pycon' on input[name='q']
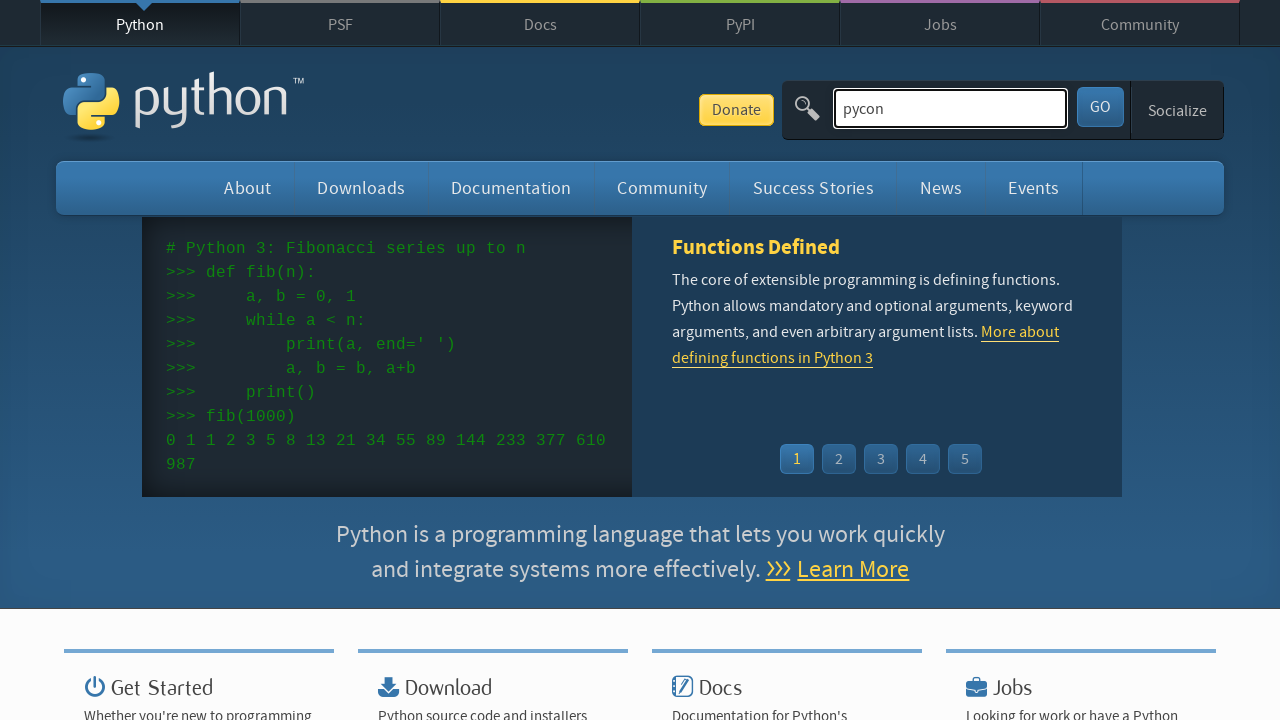

Pressed Enter to submit search for 'pycon' on input[name='q']
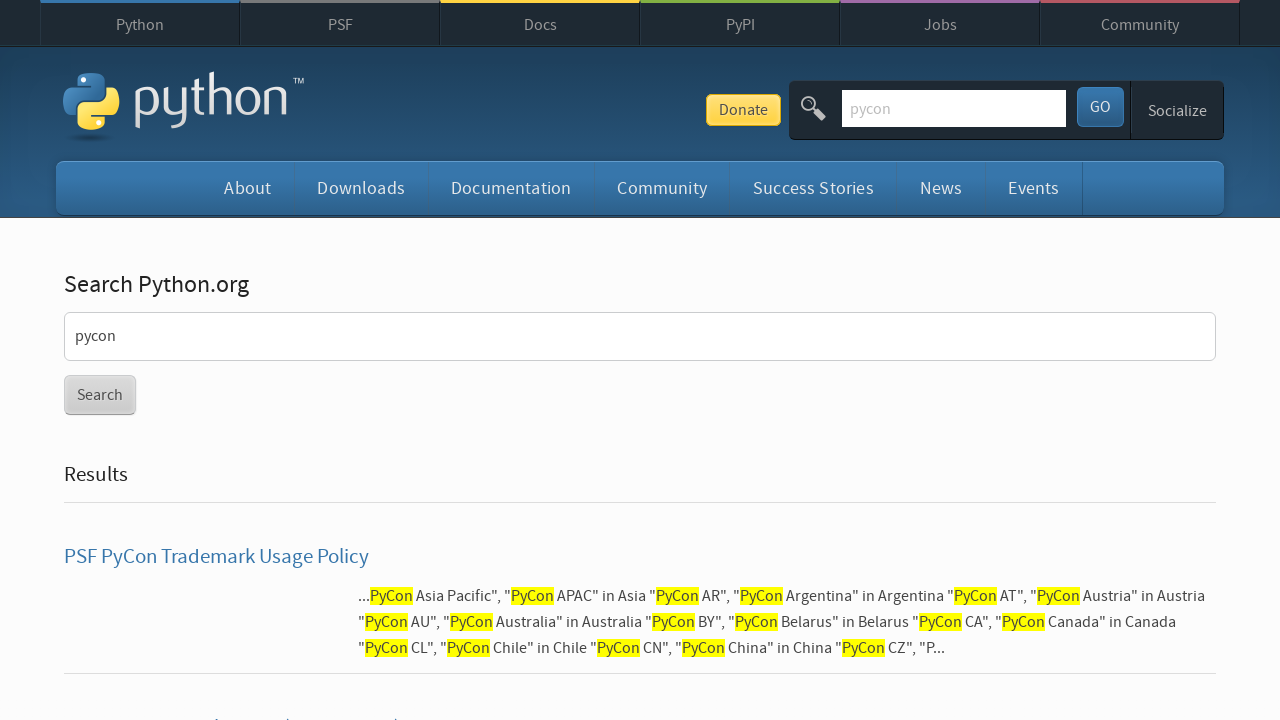

Waited for network idle to ensure search results loaded
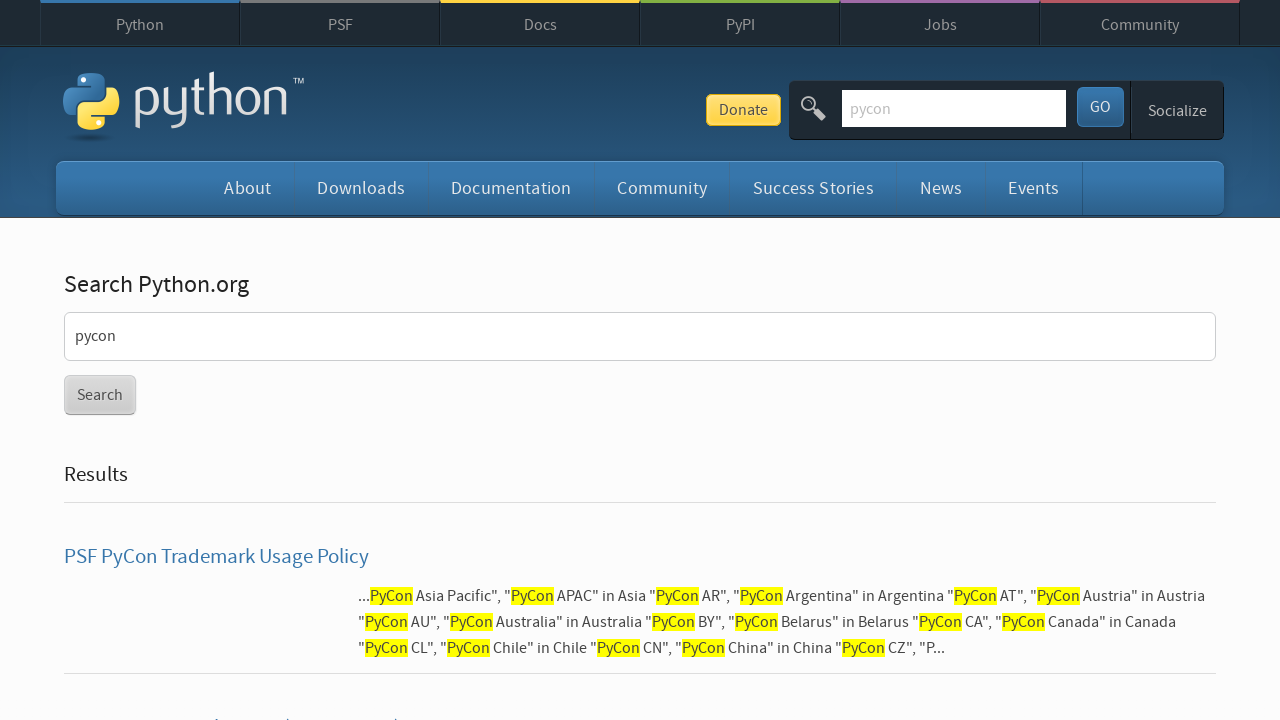

Verified search results were found for 'pycon'
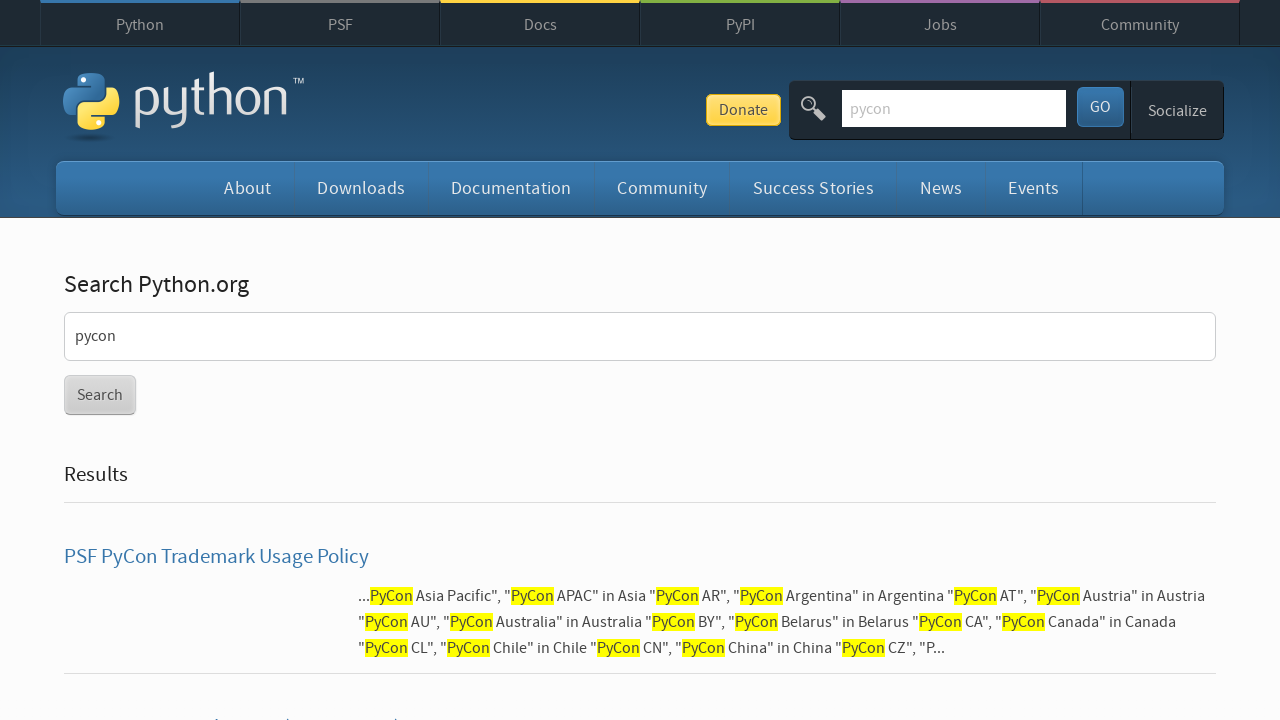

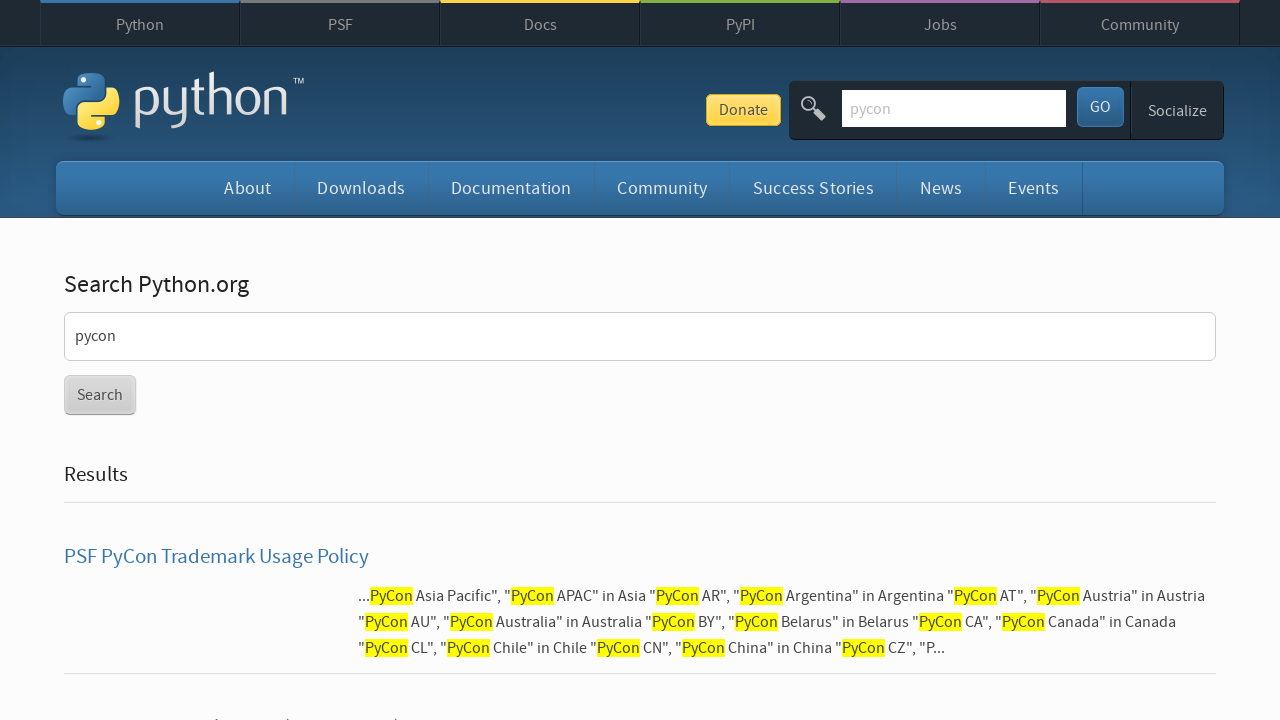